Tests JavaScript confirmation alert handling by clicking the confirm button and dismissing the alert dialog

Starting URL: https://the-internet.herokuapp.com/javascript_alerts

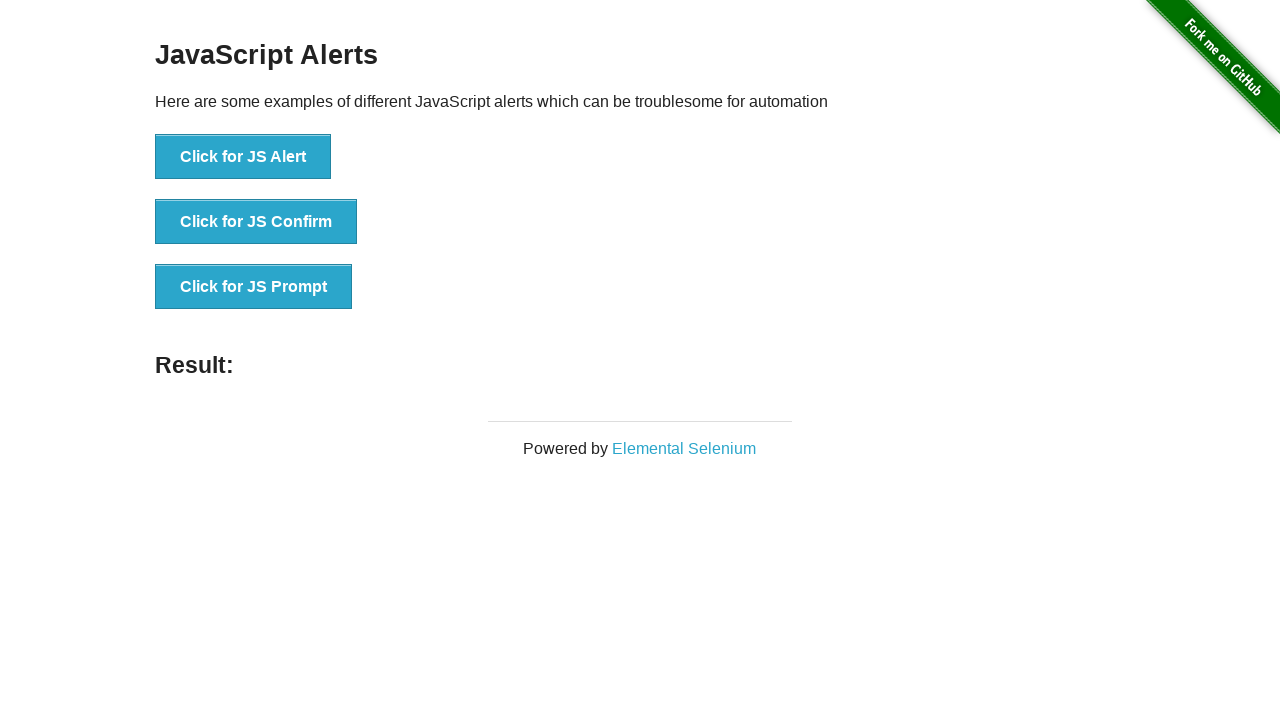

Clicked 'Click for JS Confirm' button to trigger JavaScript confirmation alert at (256, 222) on xpath=//button[normalize-space()='Click for JS Confirm']
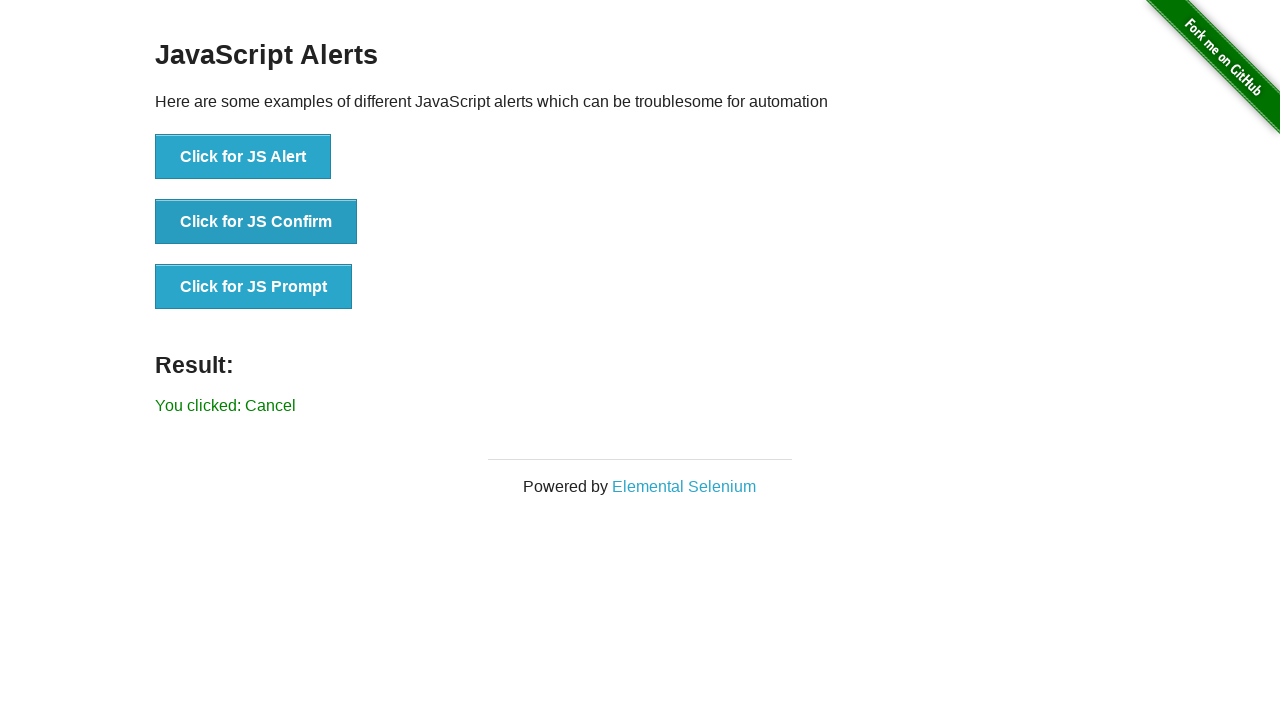

Set up dialog handler to dismiss the confirmation alert
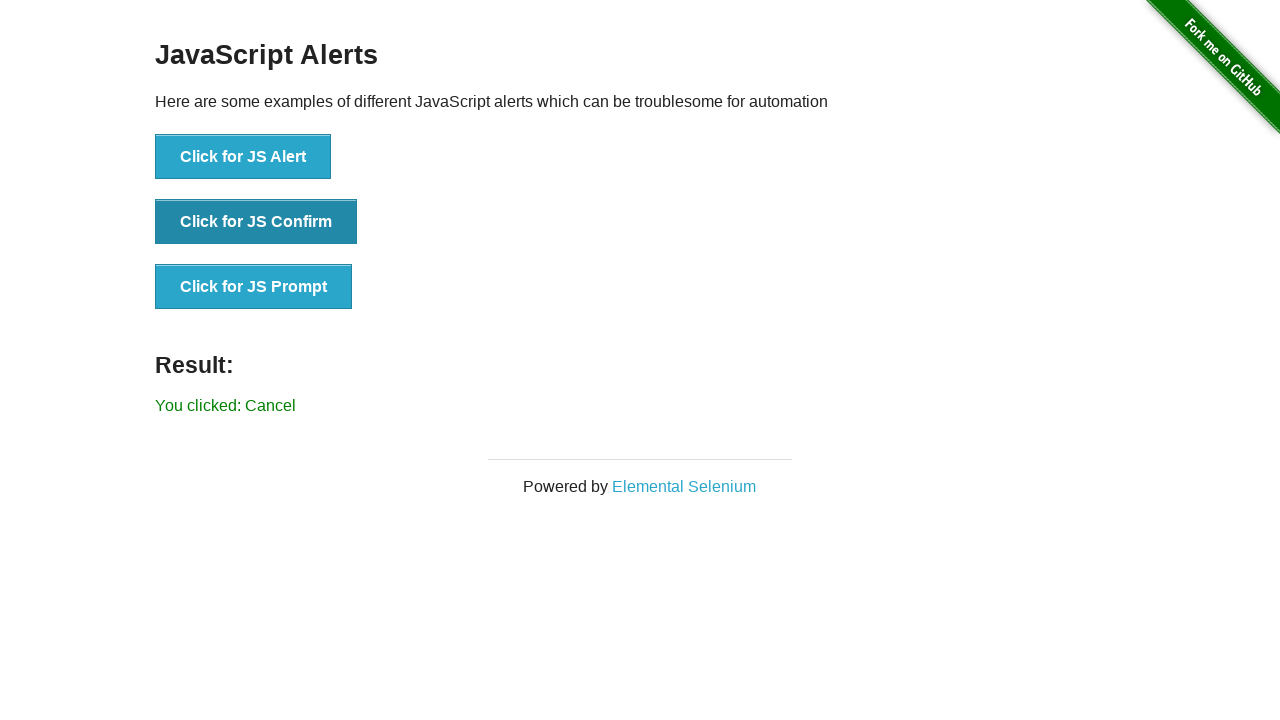

Result element became visible after dismissing the alert
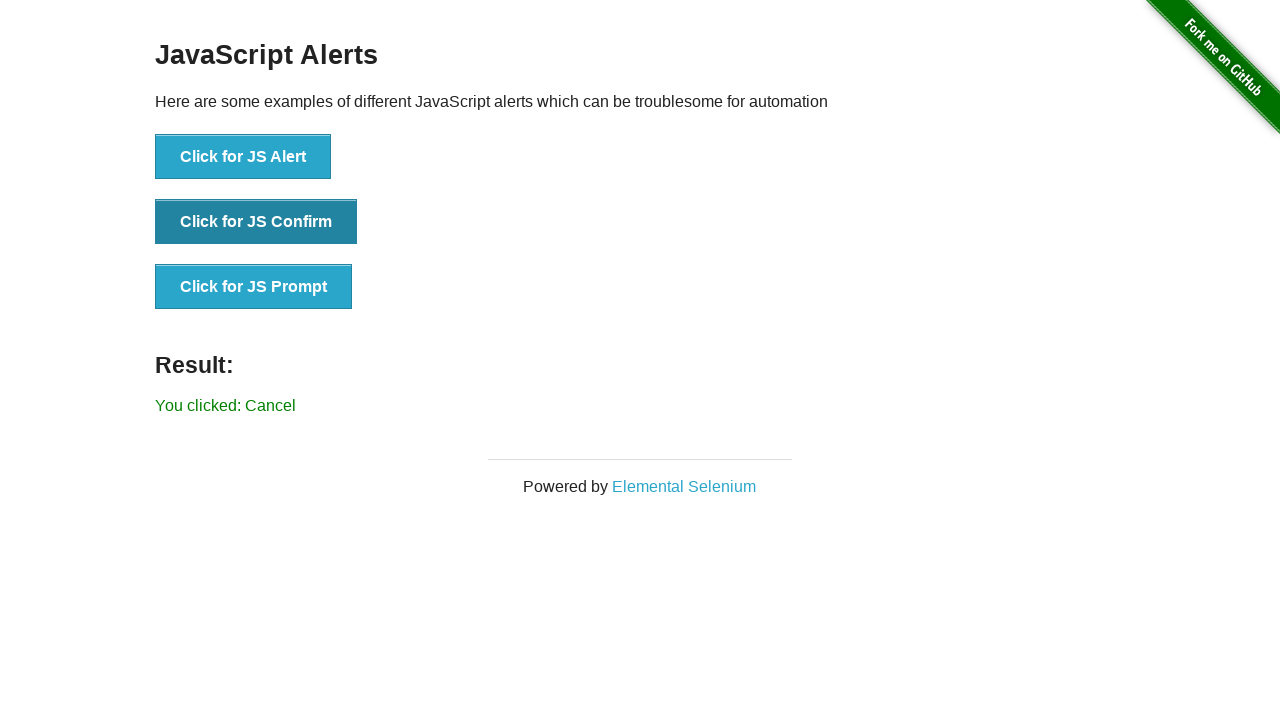

Located the result element on the page
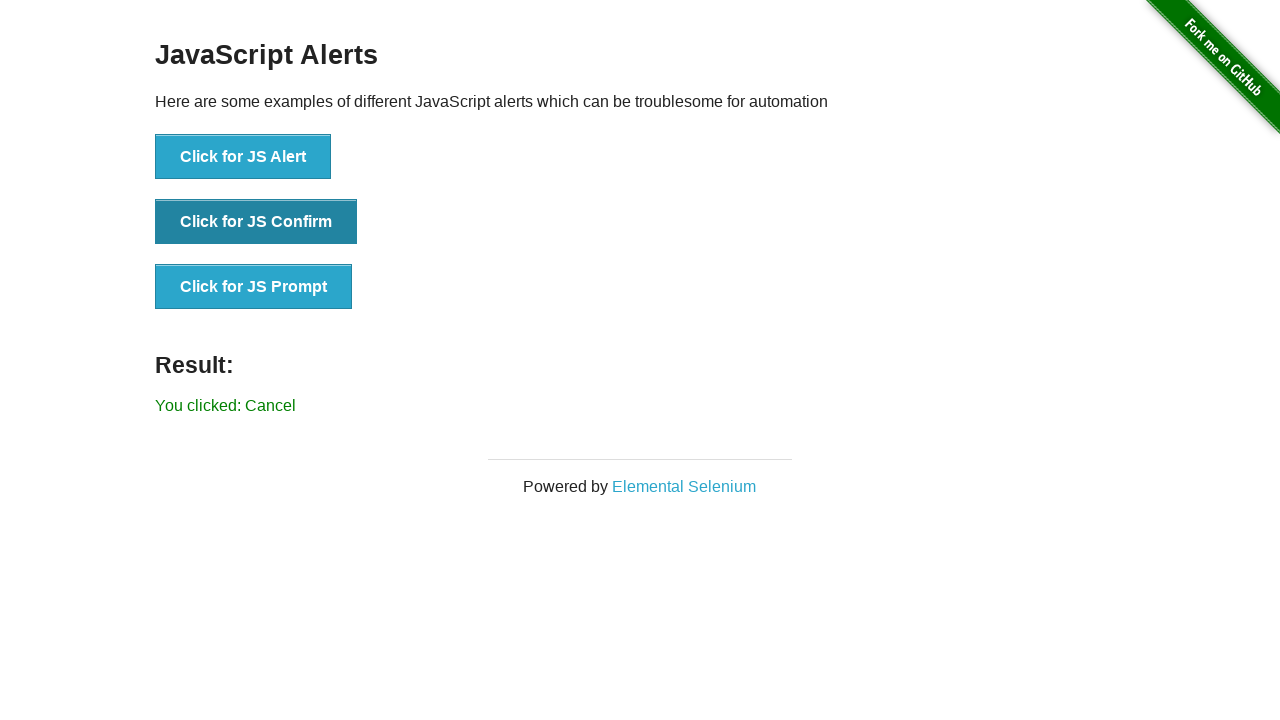

Verified result element is visible and retrieved text: 'You clicked: Cancel'
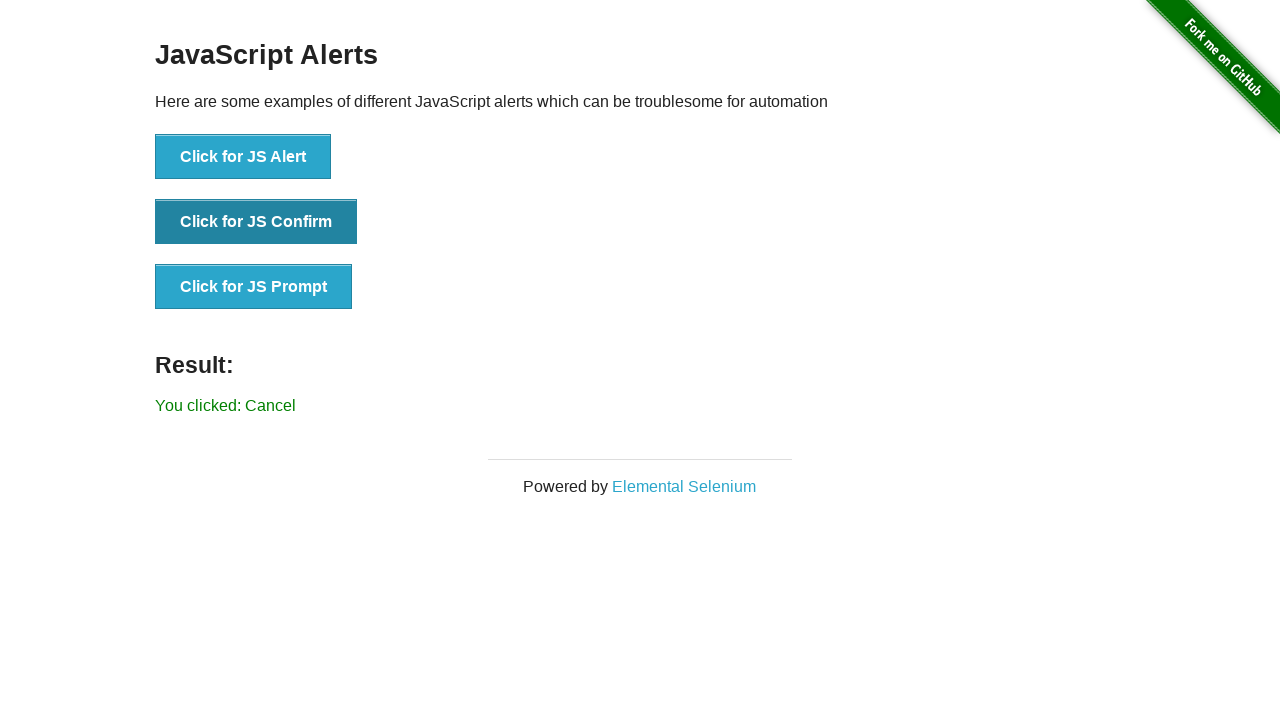

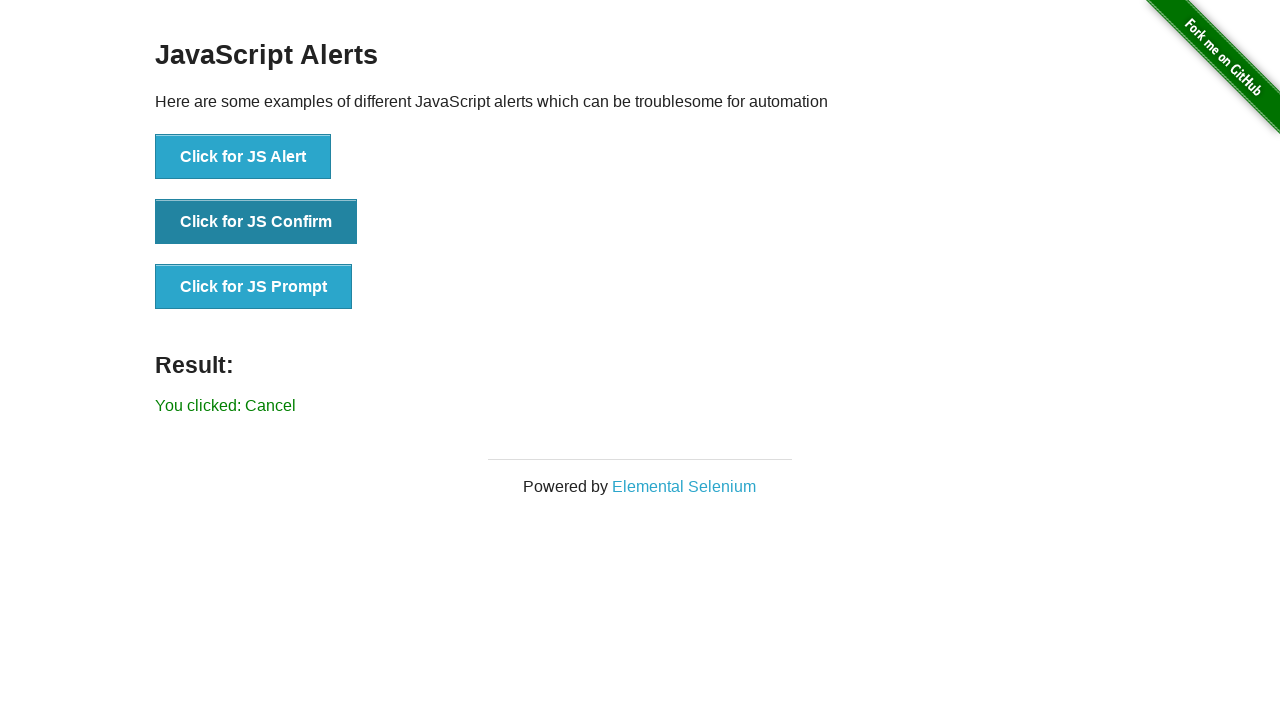